Tests a text box form by filling in user name, email, current address, and permanent address fields, then submitting the form and verifying the output is displayed.

Starting URL: https://demoqa.com/text-box

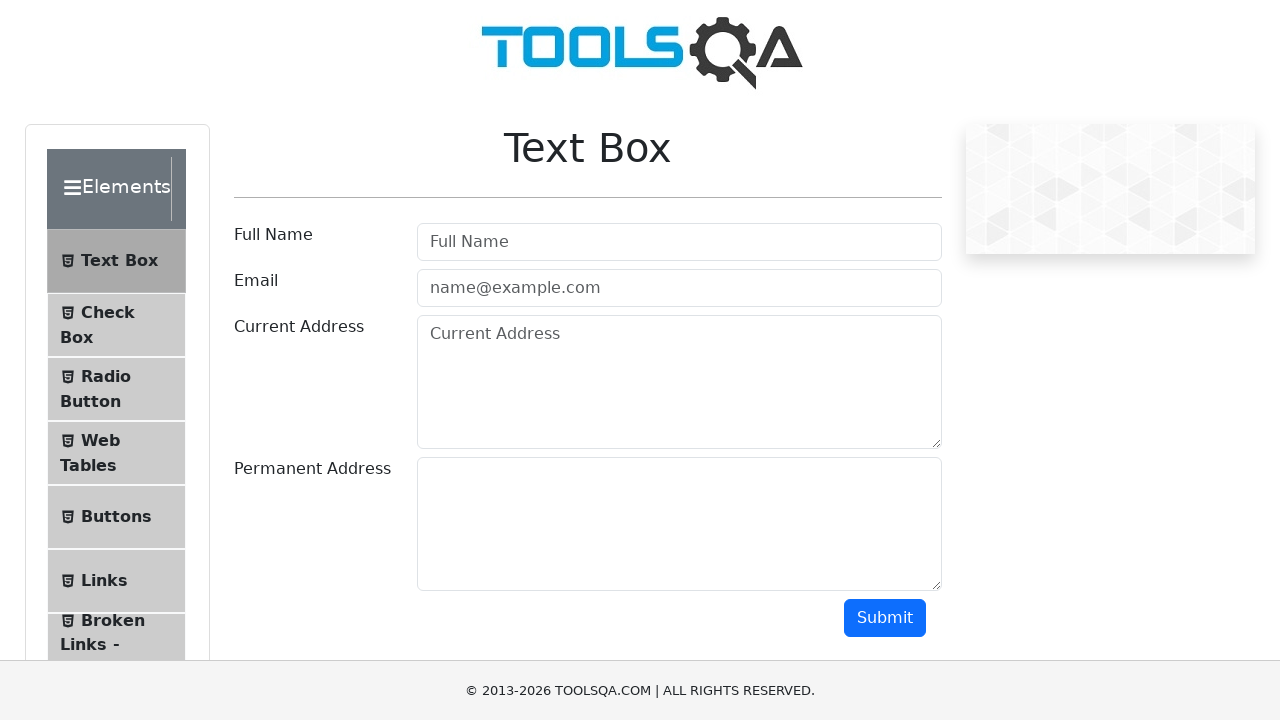

Filled user name field with 'Stepan' on input#userName
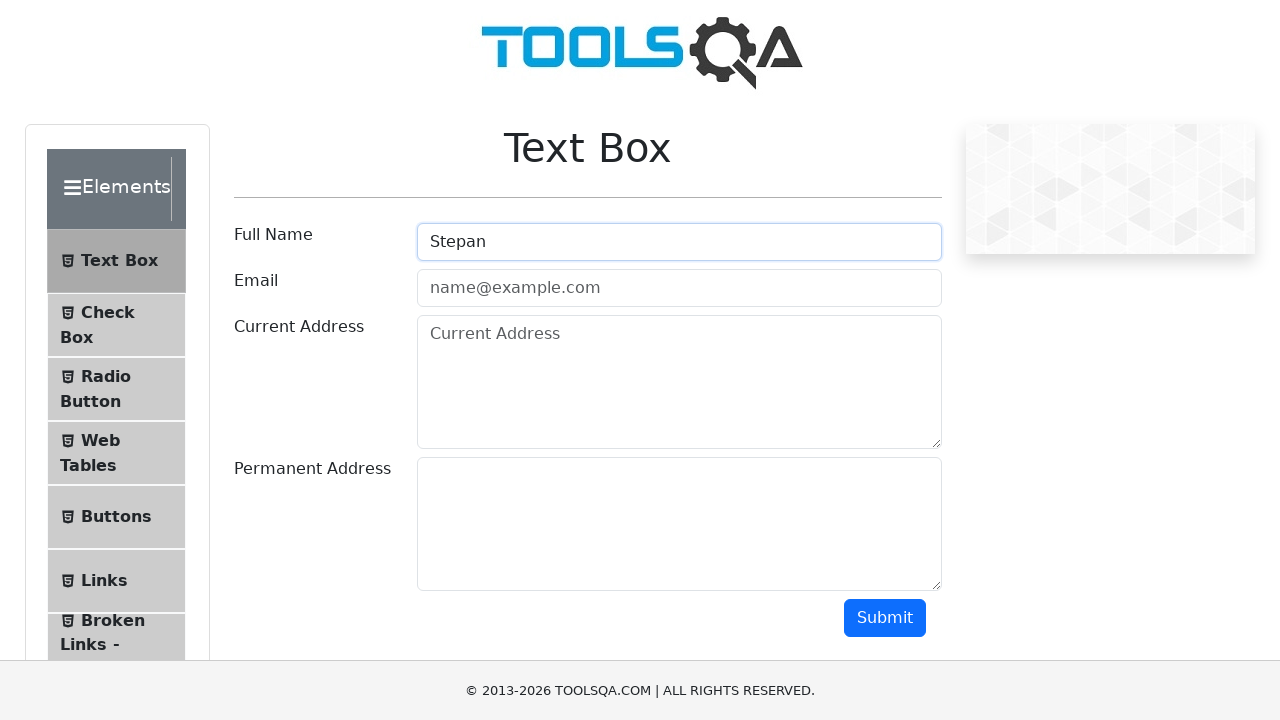

Filled user email field with 'test@ya.ru' on input#userEmail
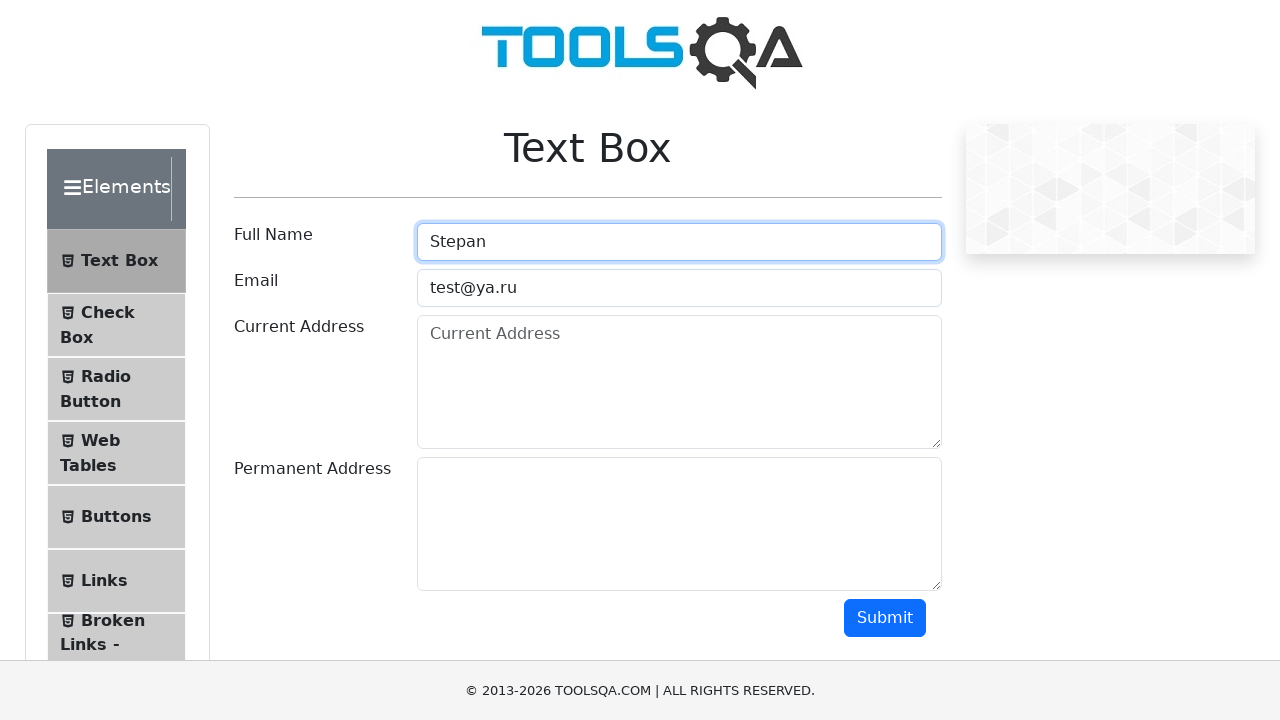

Filled current address field with 'NN' on textarea#currentAddress
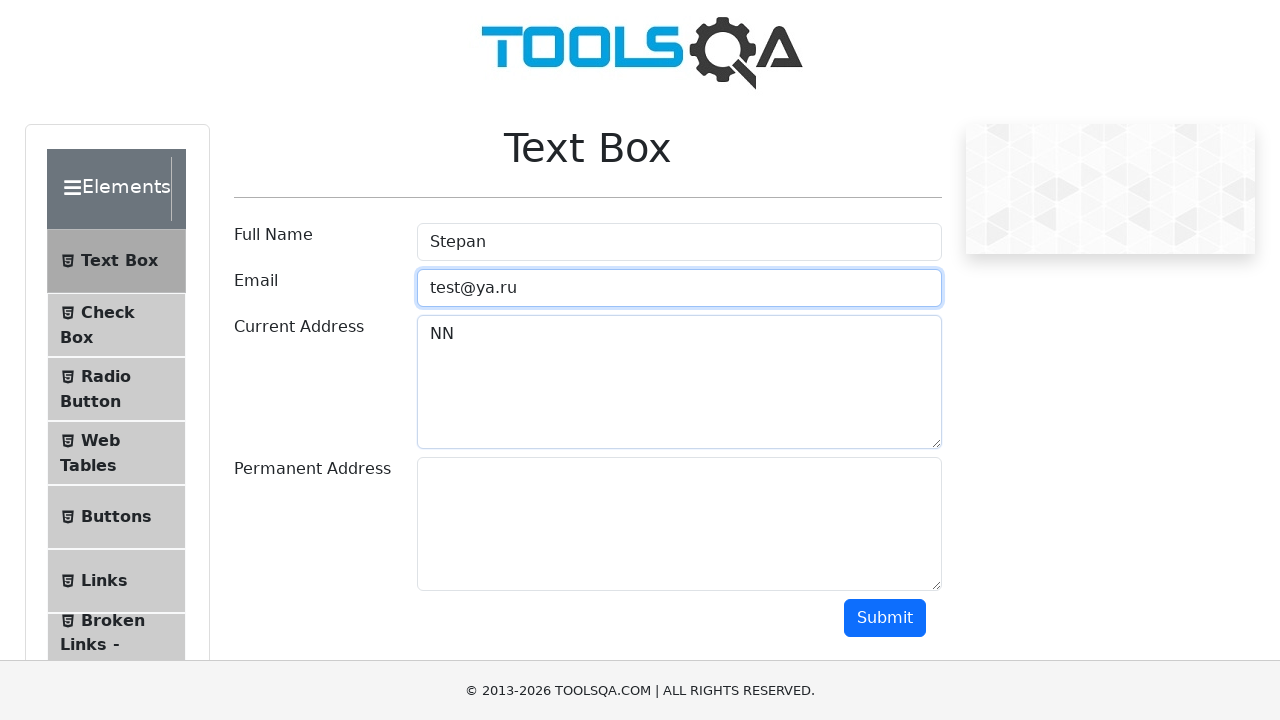

Filled permanent address field with 'NN' on textarea#permanentAddress
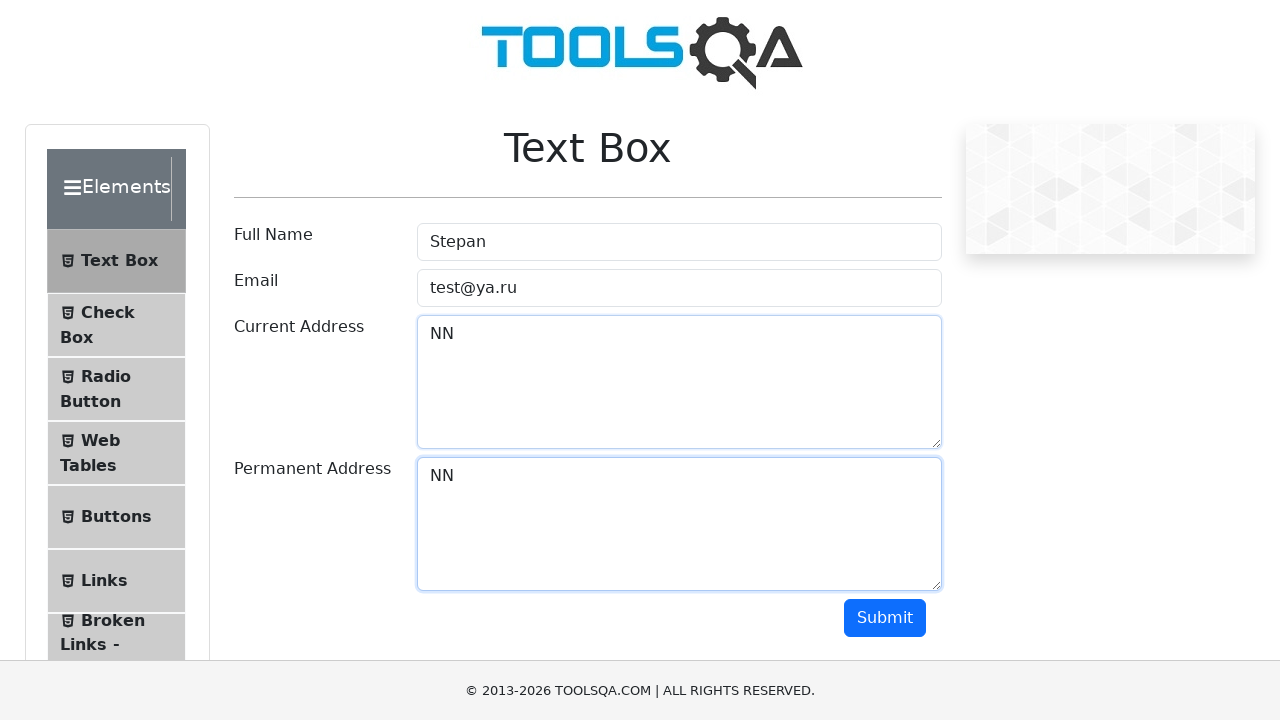

Clicked submit button to submit the form at (885, 618) on button#submit
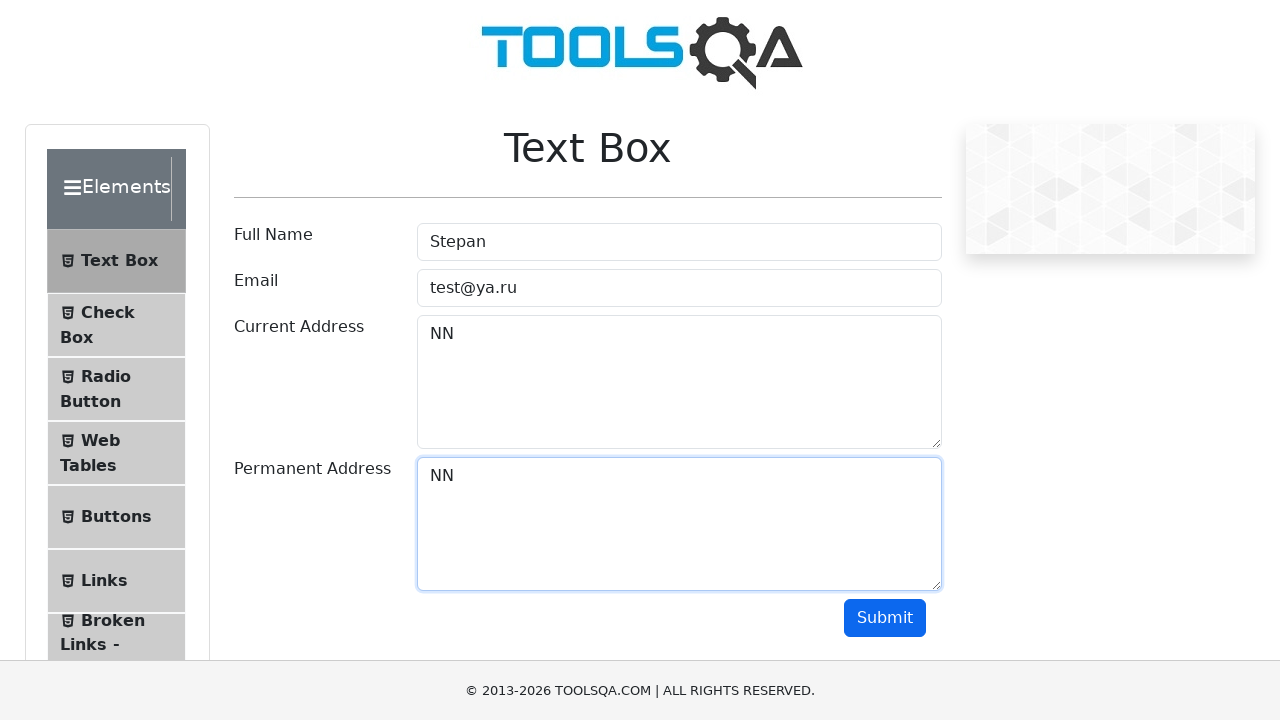

Name output field appeared
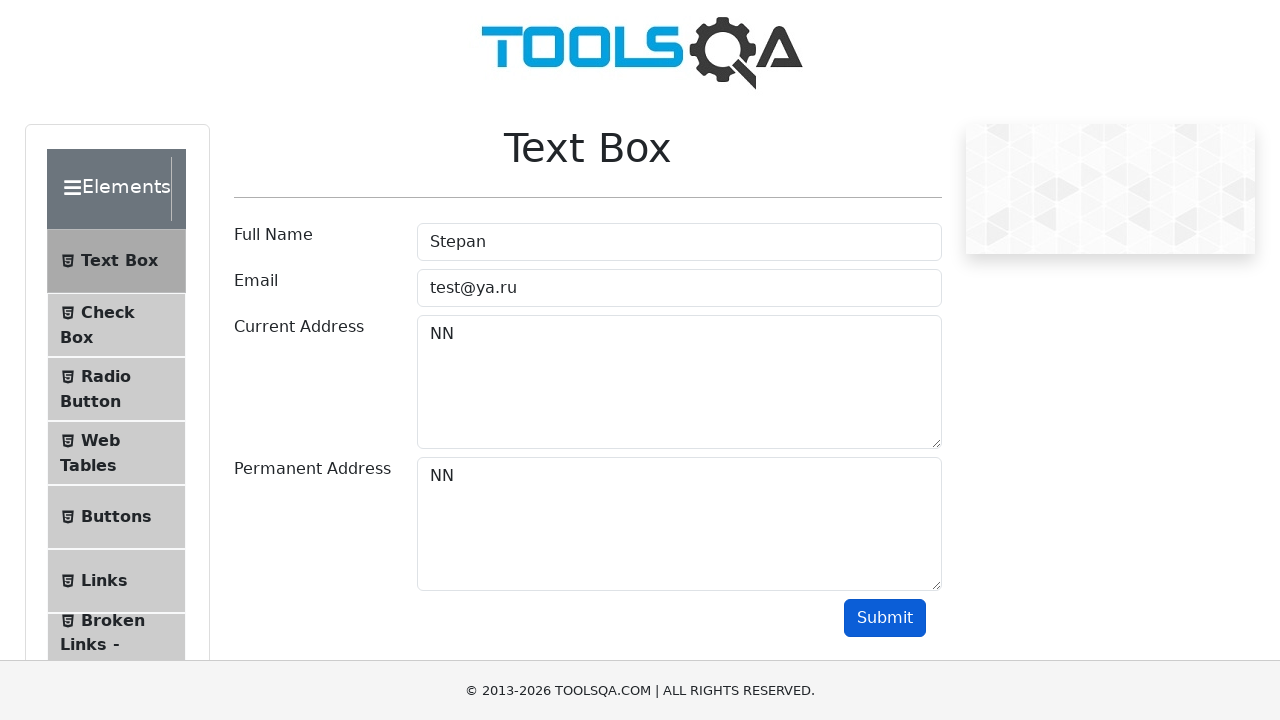

Email output field appeared
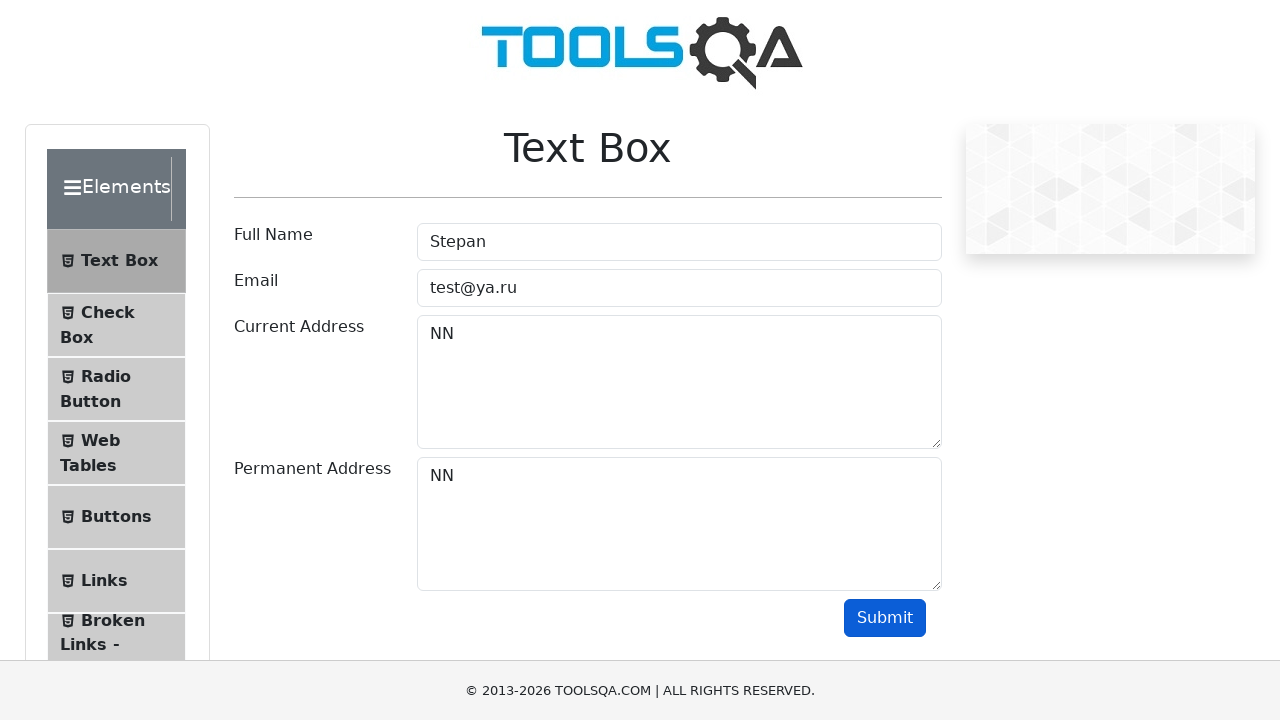

Current address output field appeared
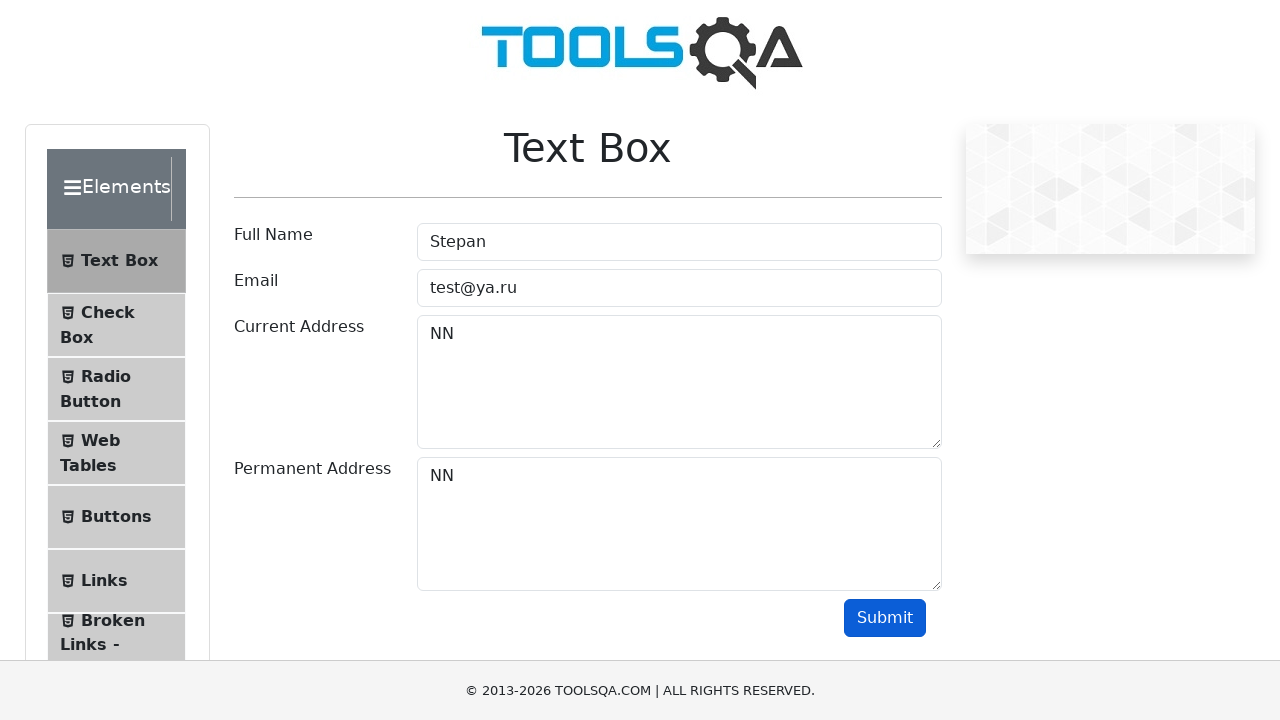

Permanent address output field appeared
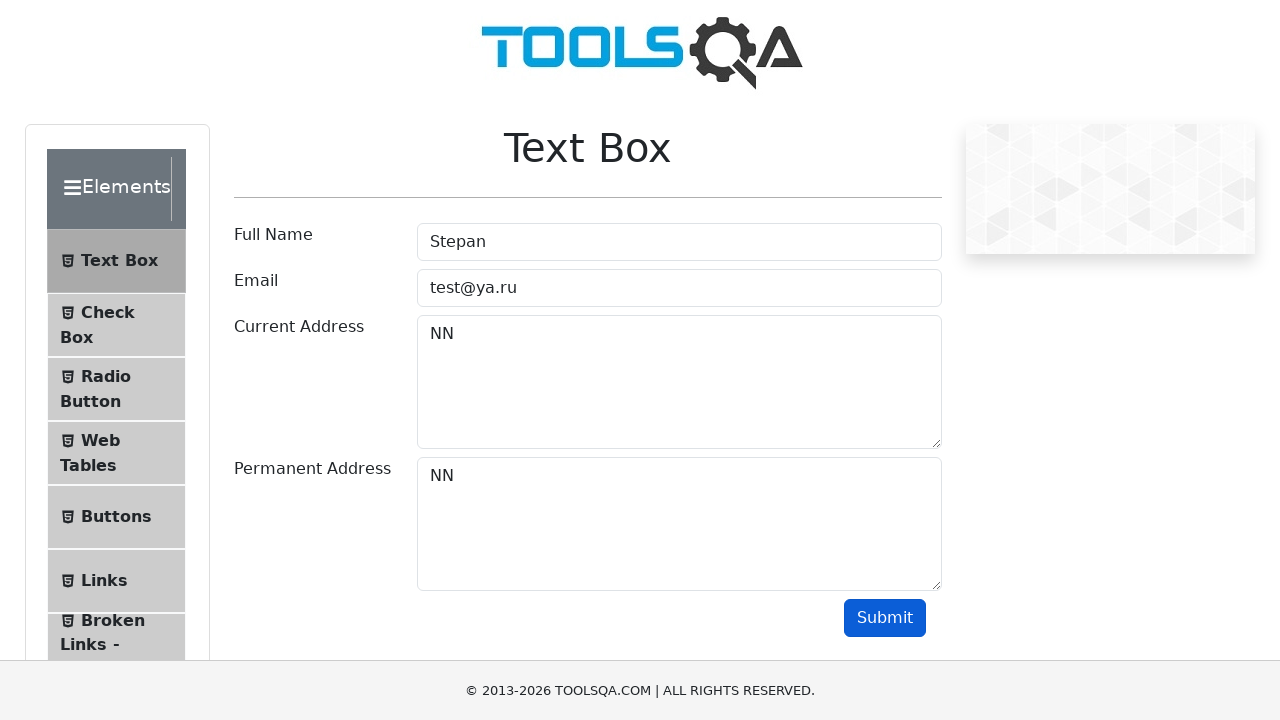

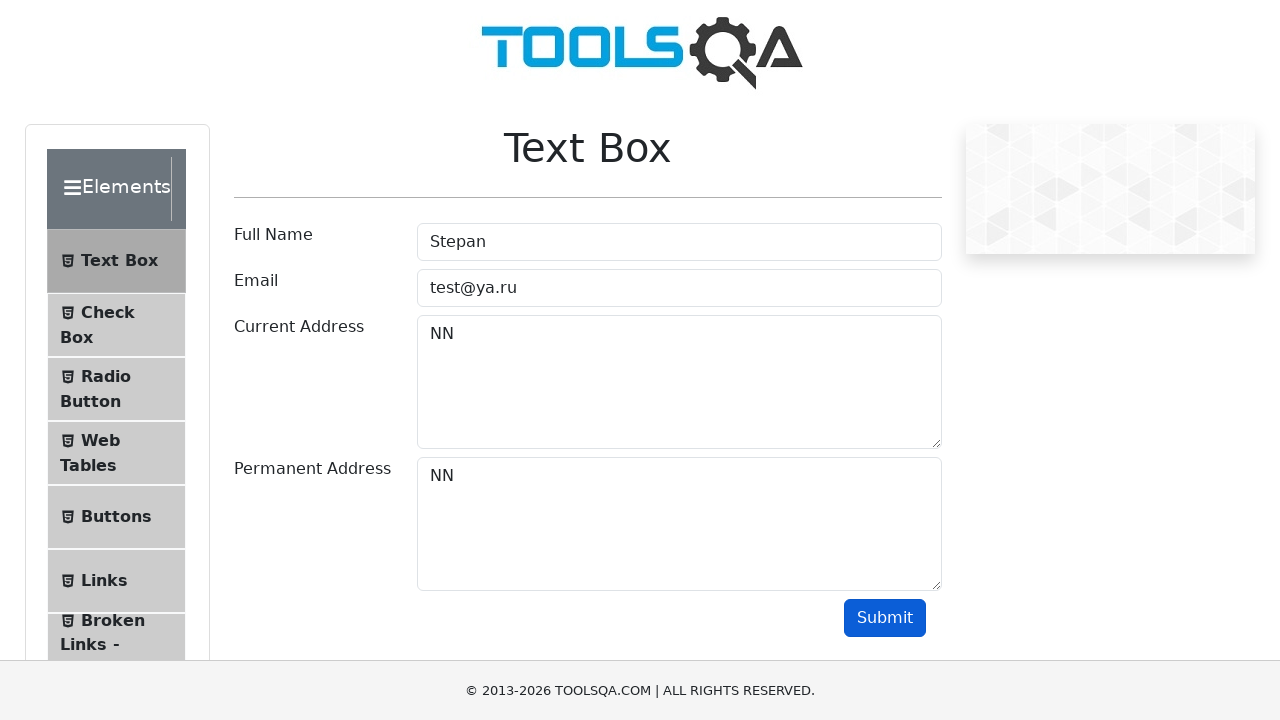